Tests the percent calculator by entering a value in the first input field and verifying the value was entered correctly

Starting URL: https://www.calculator.net/percent-calculator.html

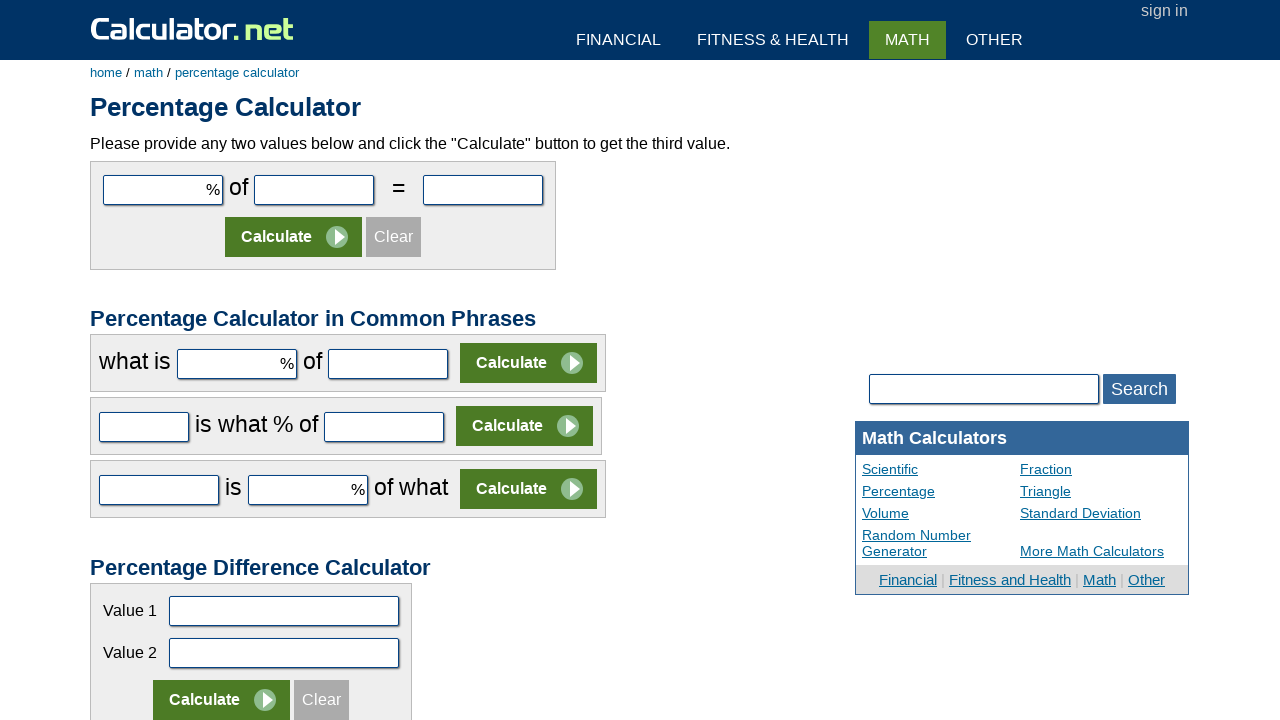

Entered value '10' in the first input field of the percent calculator on #cpar1
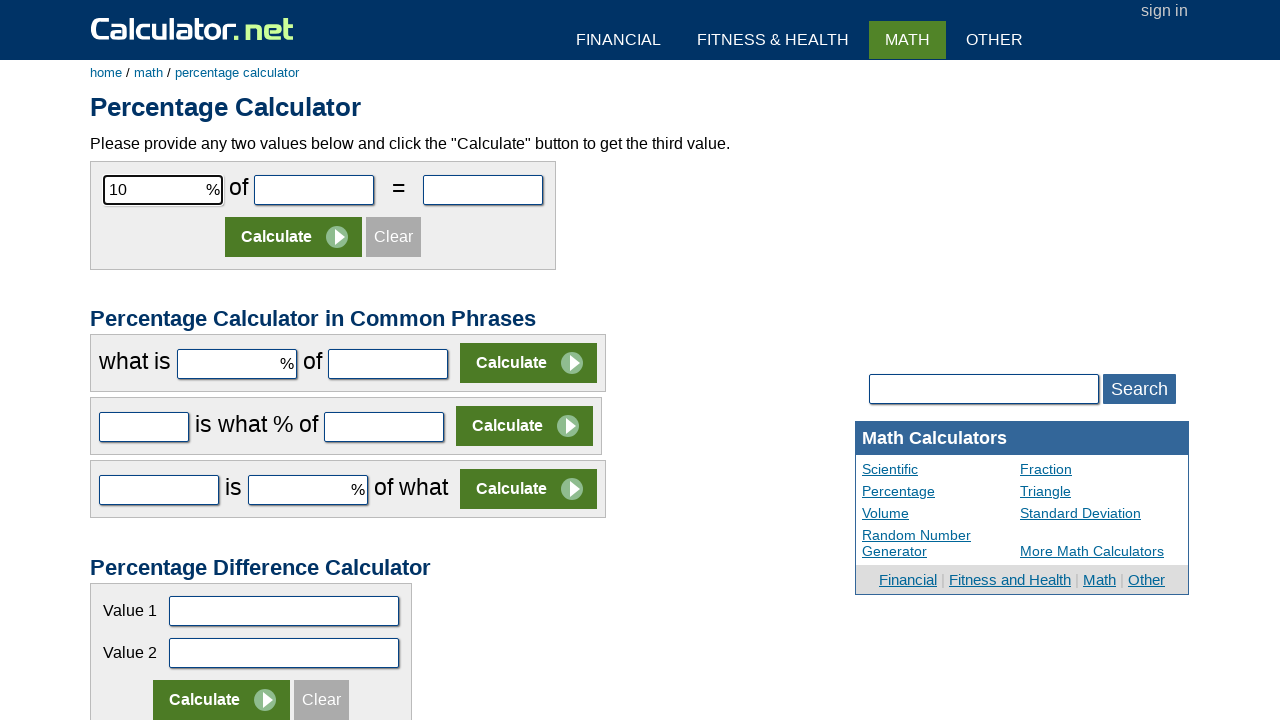

Retrieved the value attribute from the first input field
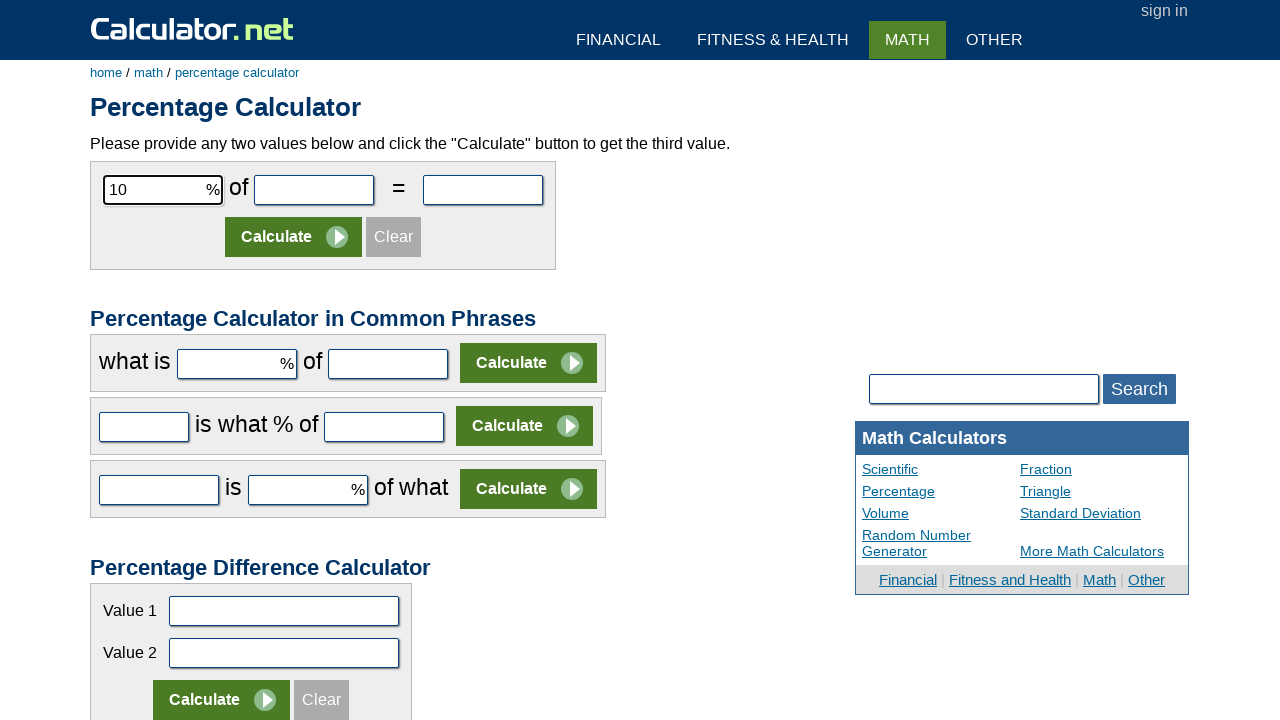

Verified that the entered value is ''
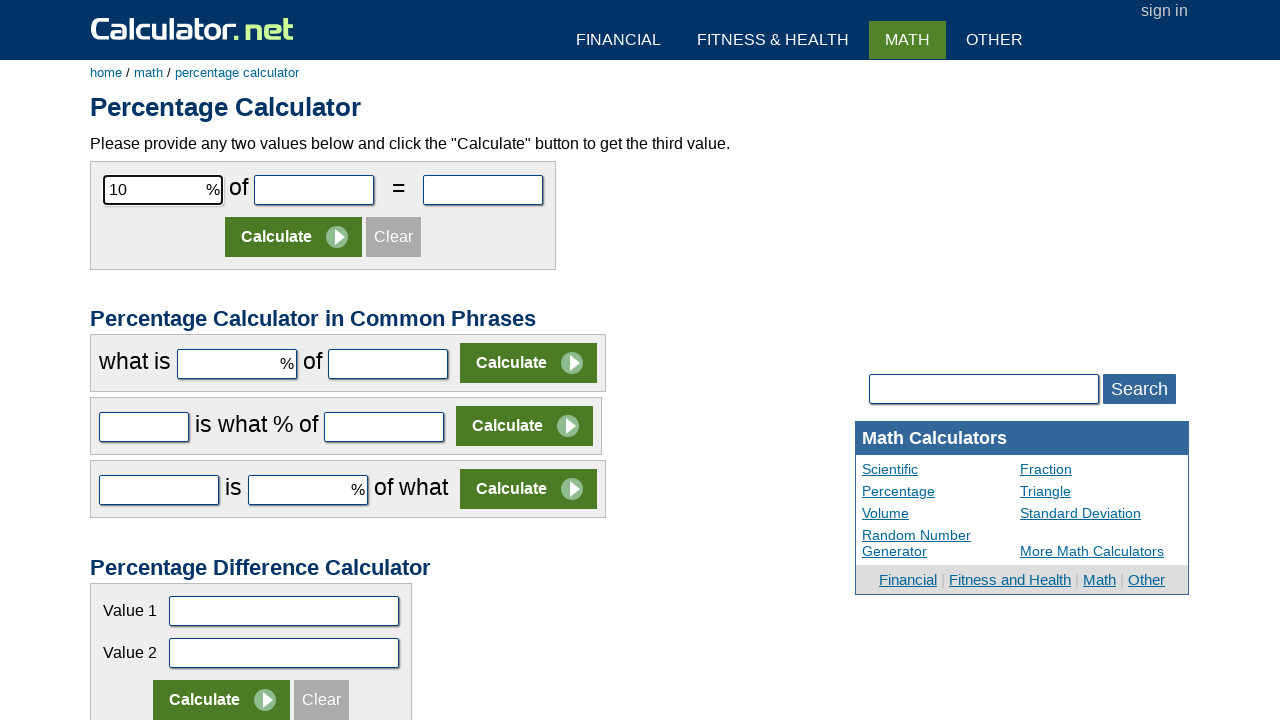

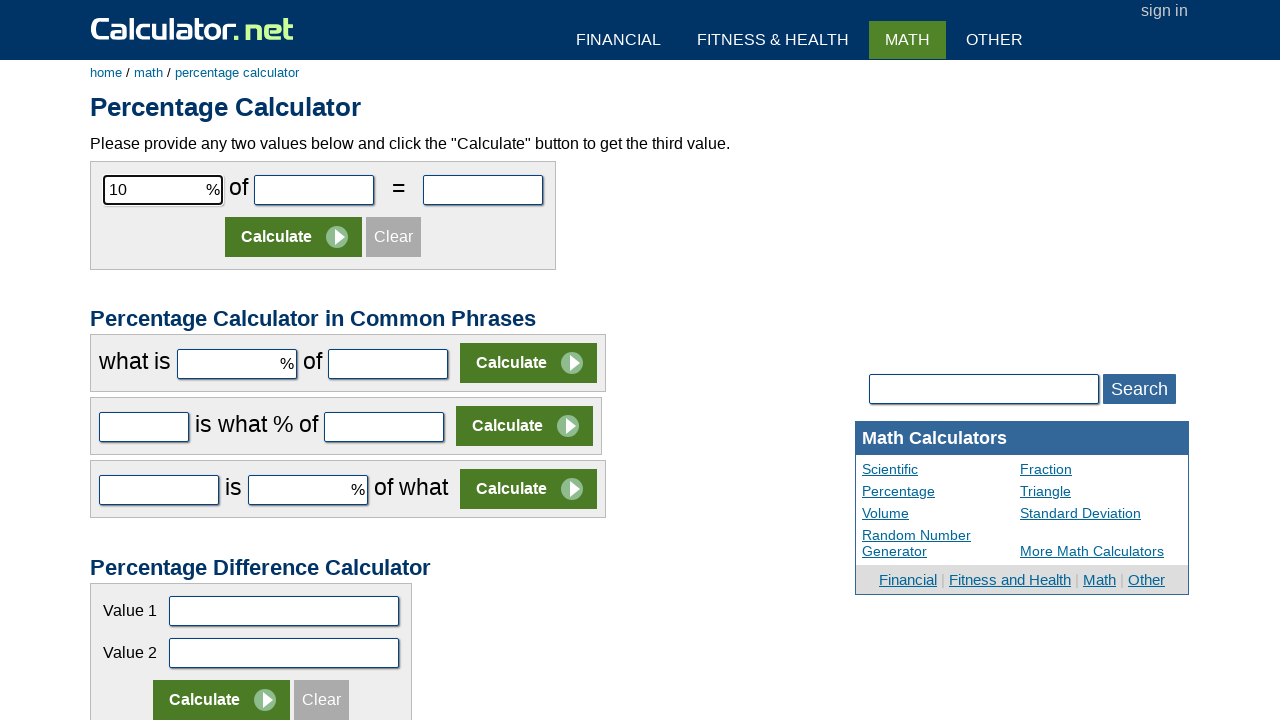